Automates a search for cultivated chickpea SNP data by selecting dropdown options, filling in a gene ID, and submitting the search form.

Starting URL: https://cegresources.icrisat.org/cicerseq/?page_id=3605

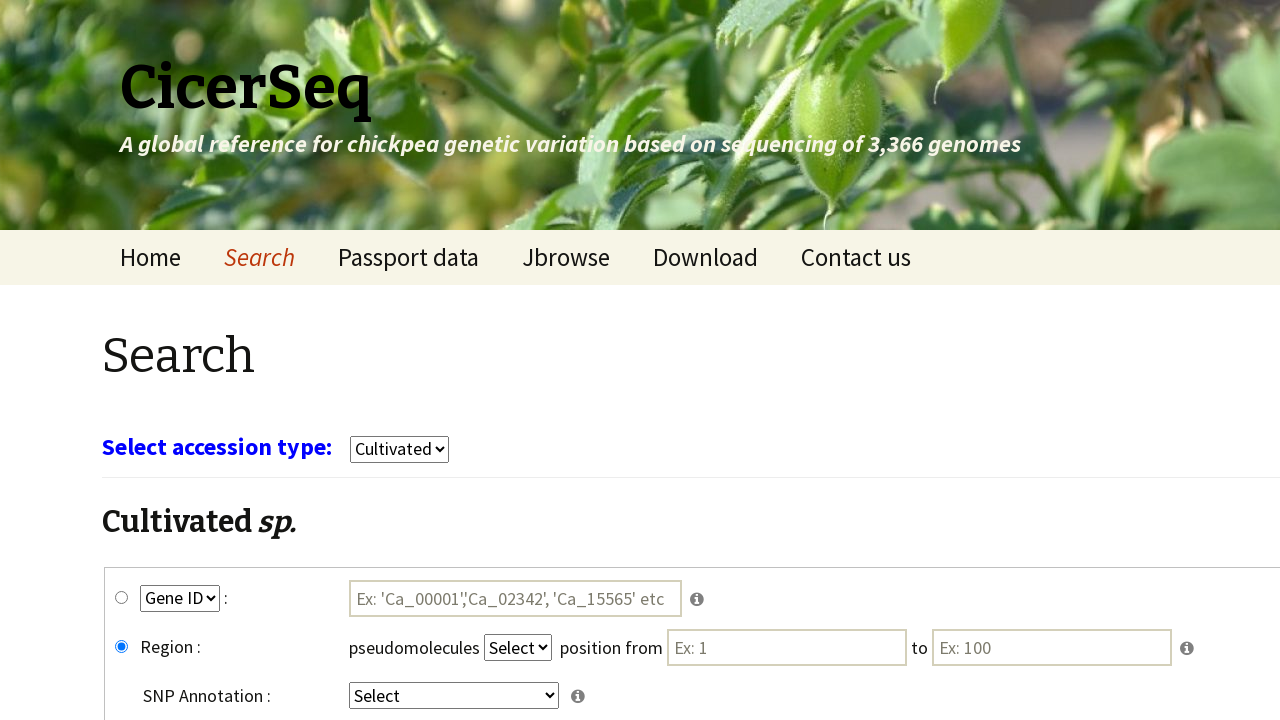

Waited 3 seconds for page to load
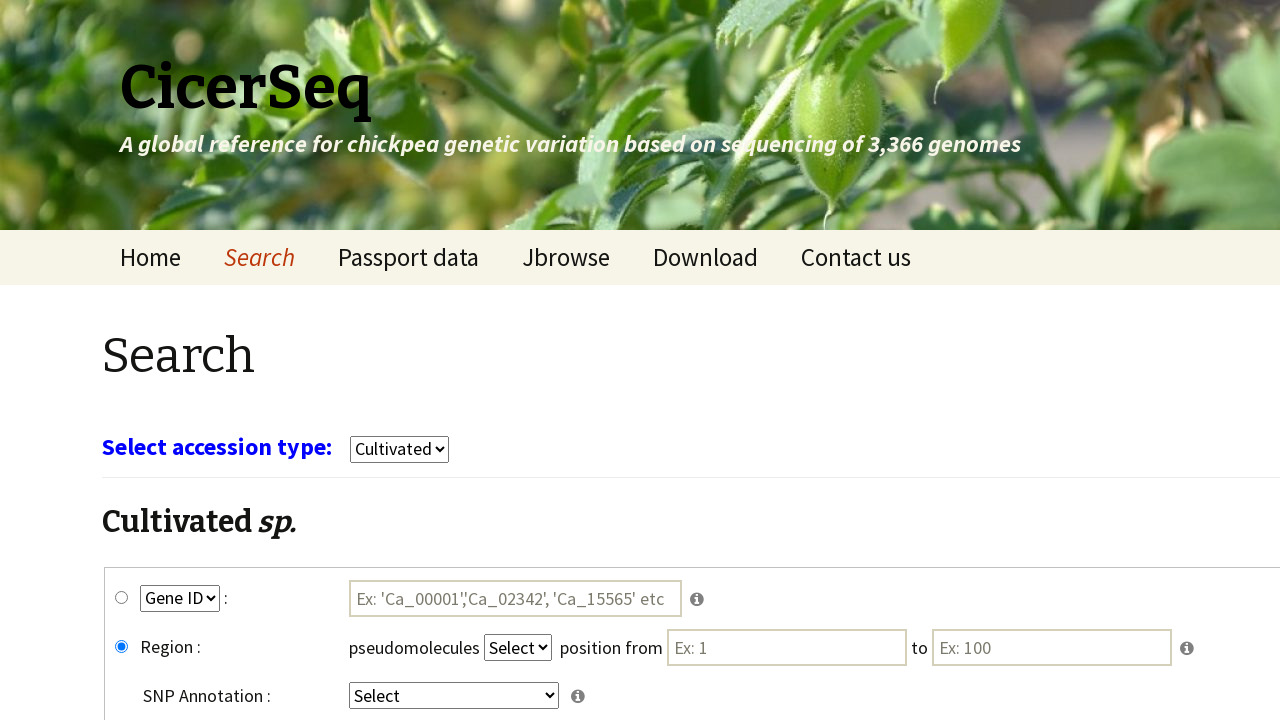

Selected 'cultivars' from crop dropdown on select[name='select_crop']
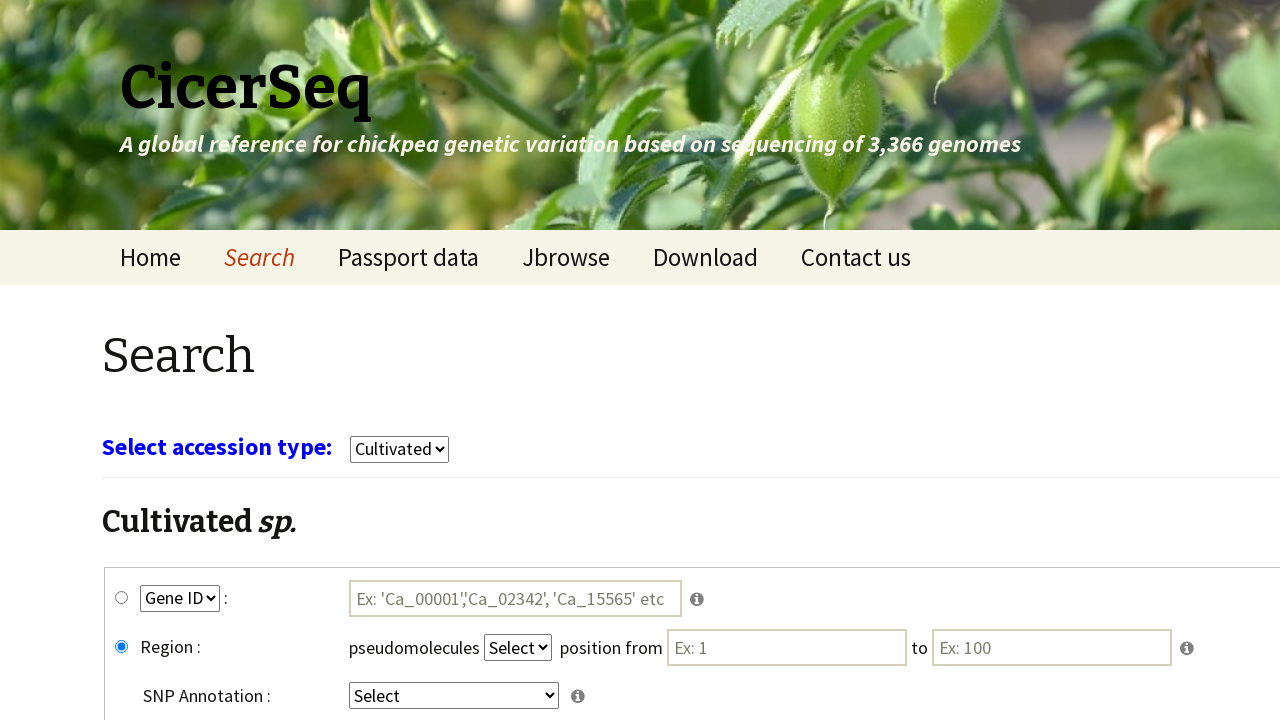

Clicked gene_snp radio button at (122, 598) on #gene_snp
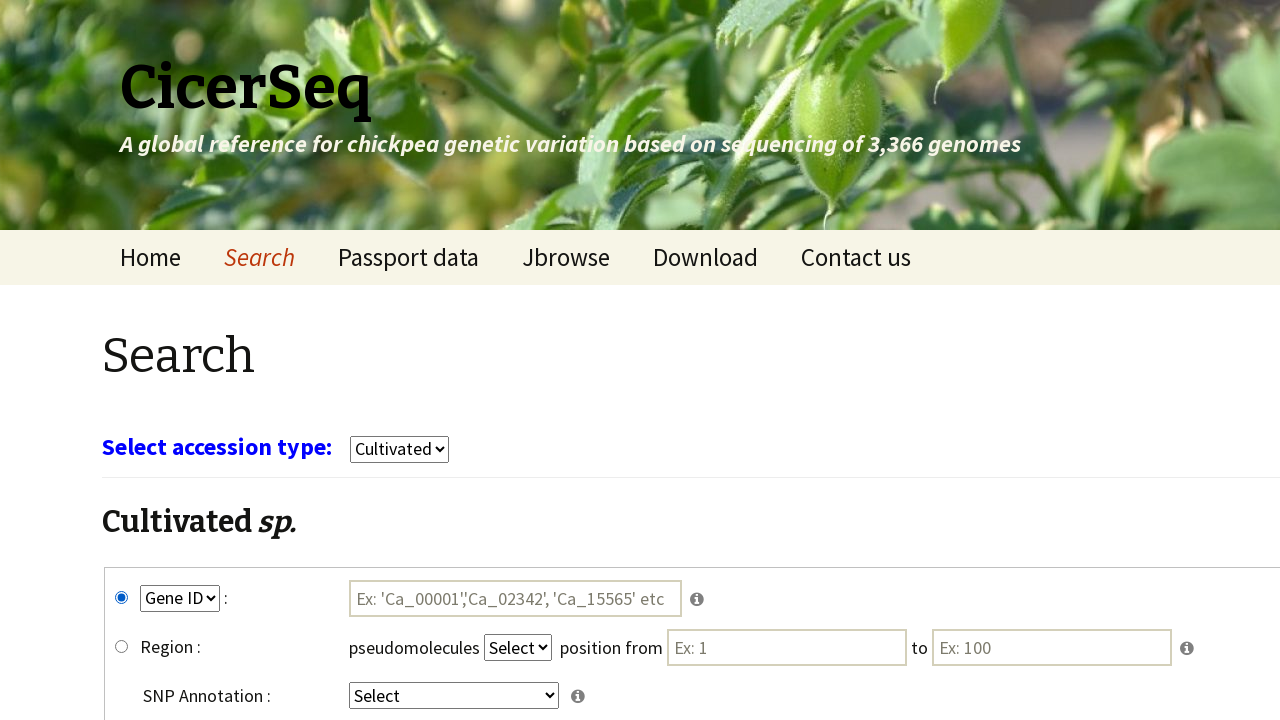

Selected 'GeneID' from key1 dropdown on select[name='key1']
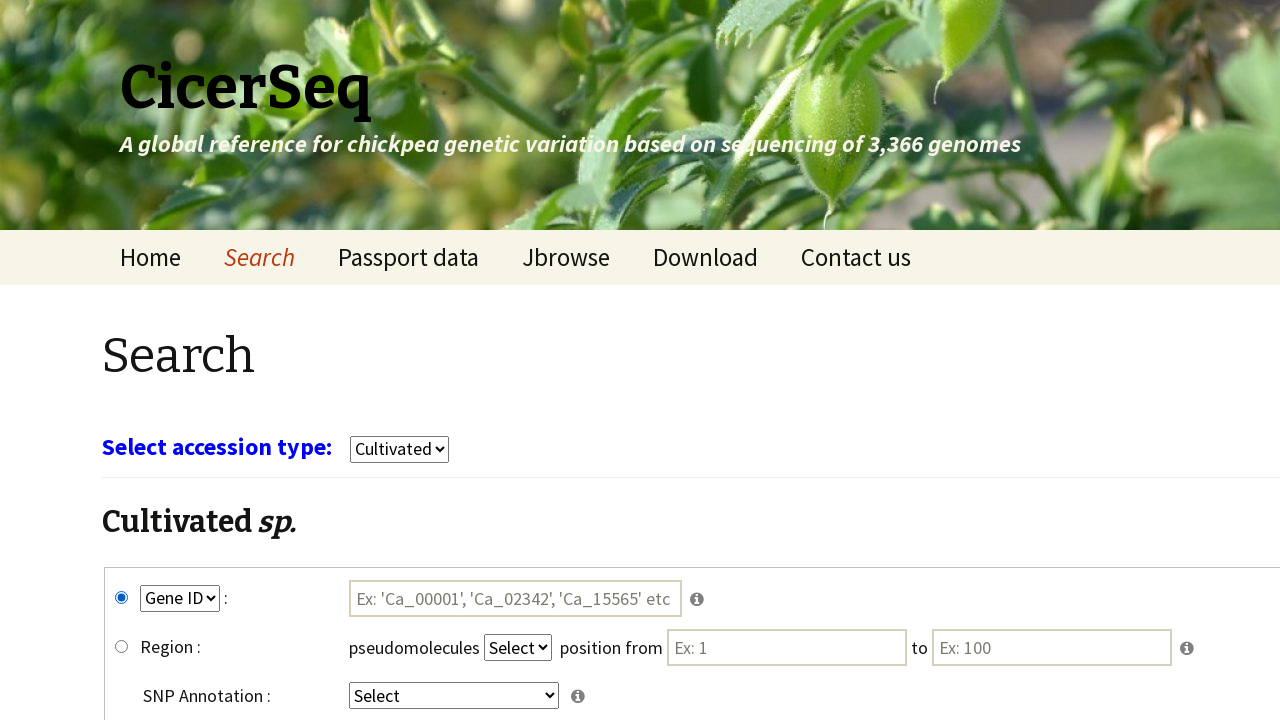

Selected 'intergenic' from key4 dropdown on select[name='key4']
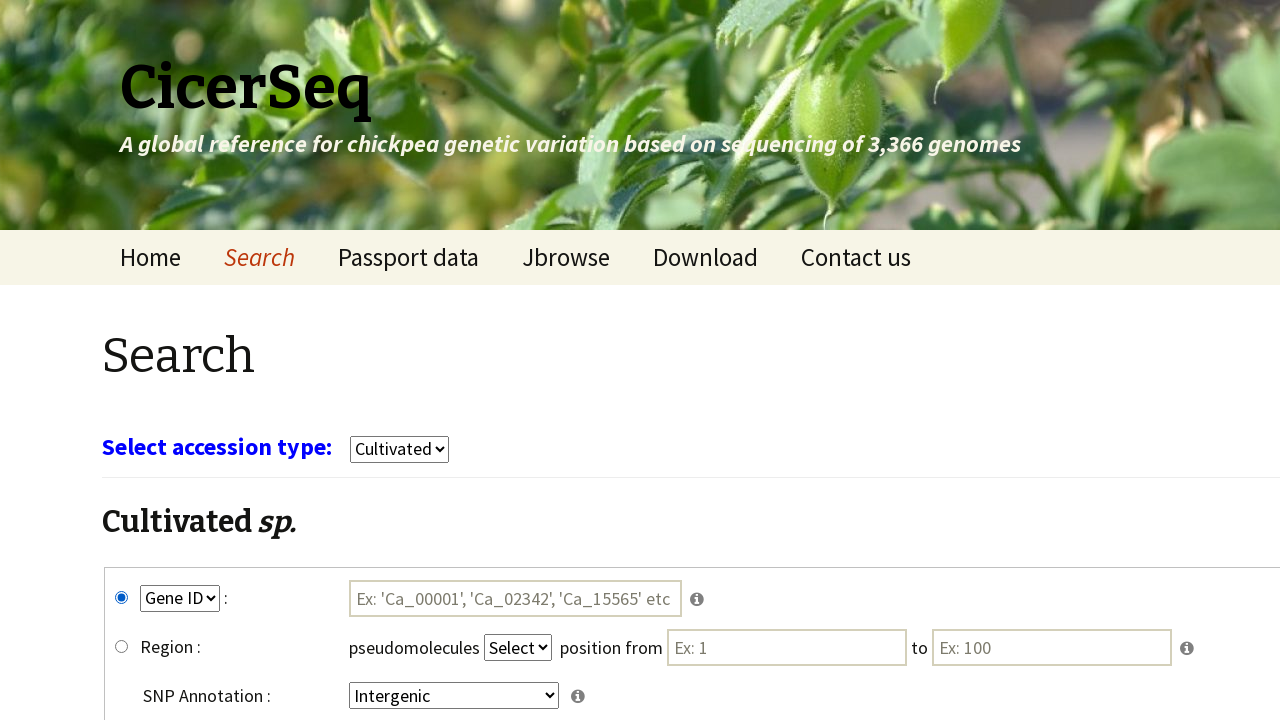

Filled gene ID field with 'Ca_00004' on #tmp1
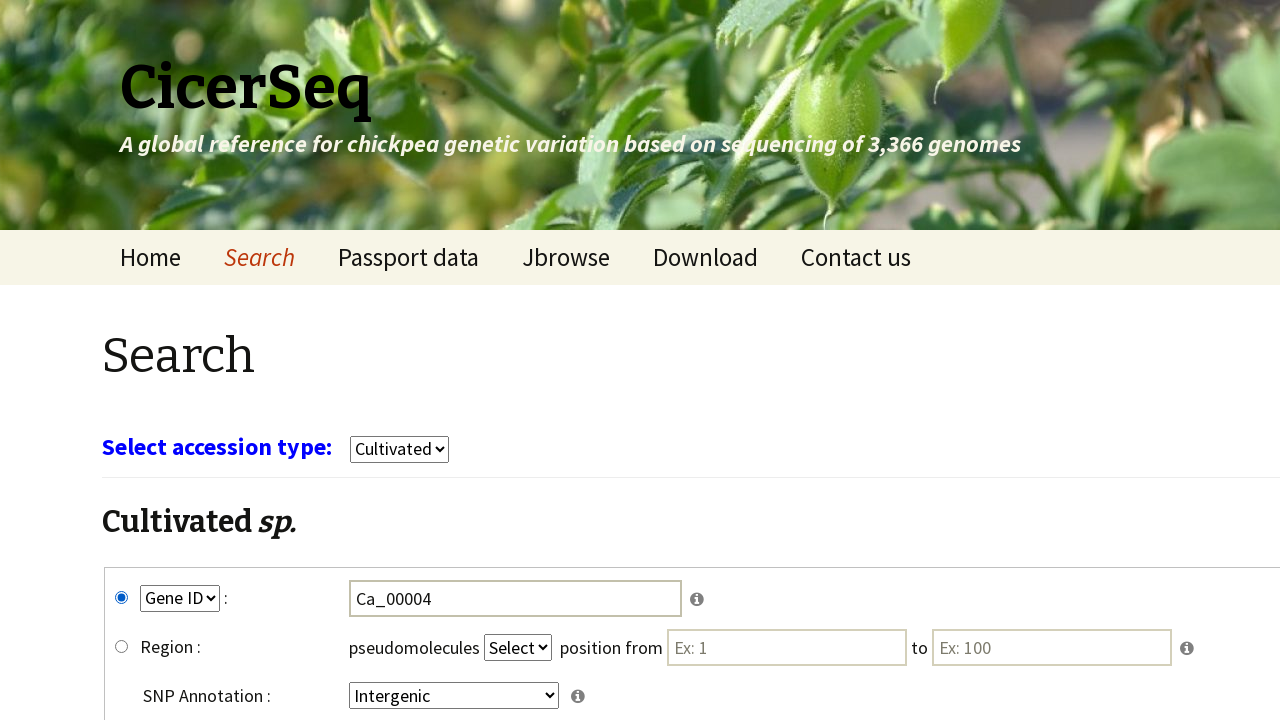

Clicked search button to submit form at (788, 573) on input[name='submit']
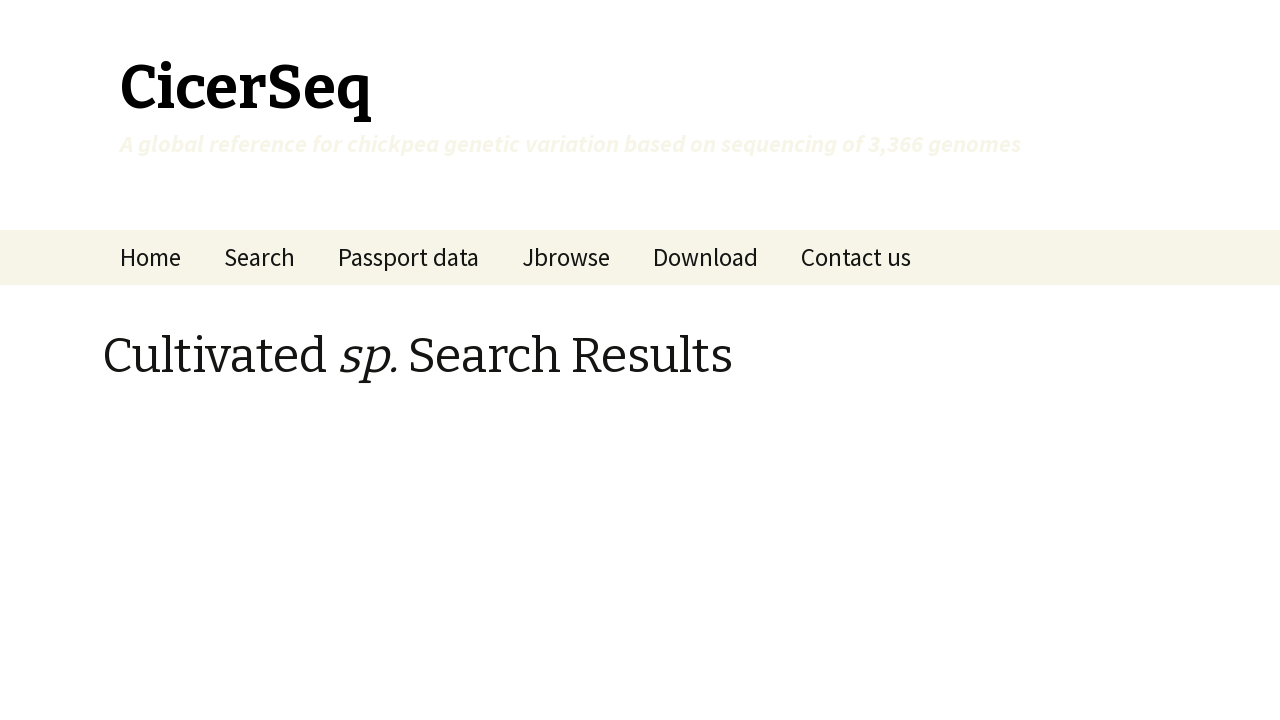

Waited 5 seconds for search results to load
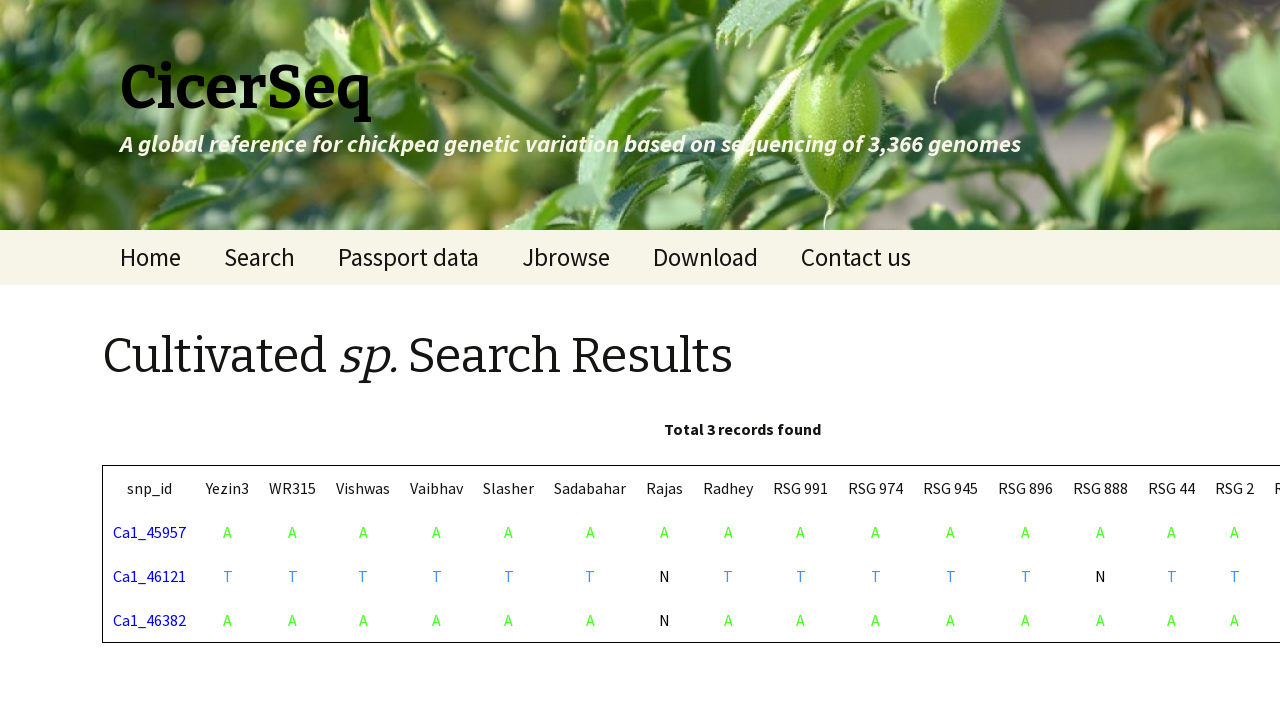

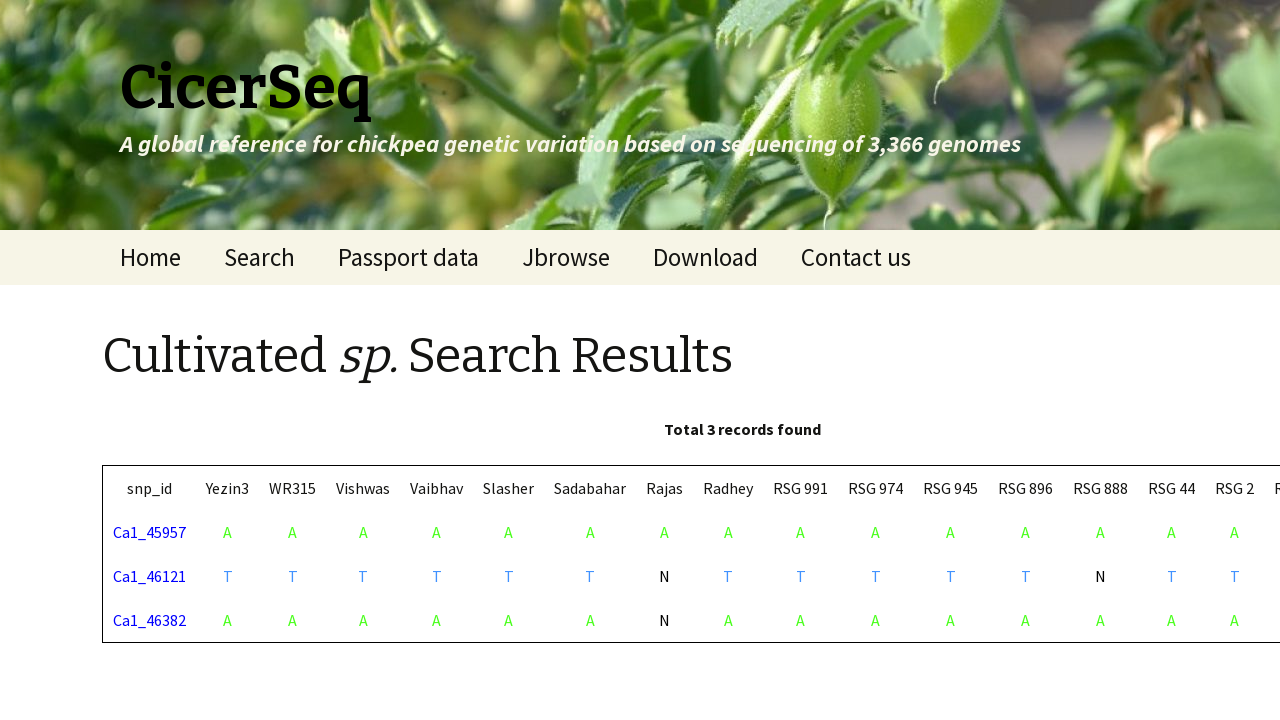